Tests window/tab handling by clicking a "New Tab" button and verifying the new tab opens with the expected title

Starting URL: https://testautomationpractice.blogspot.com/

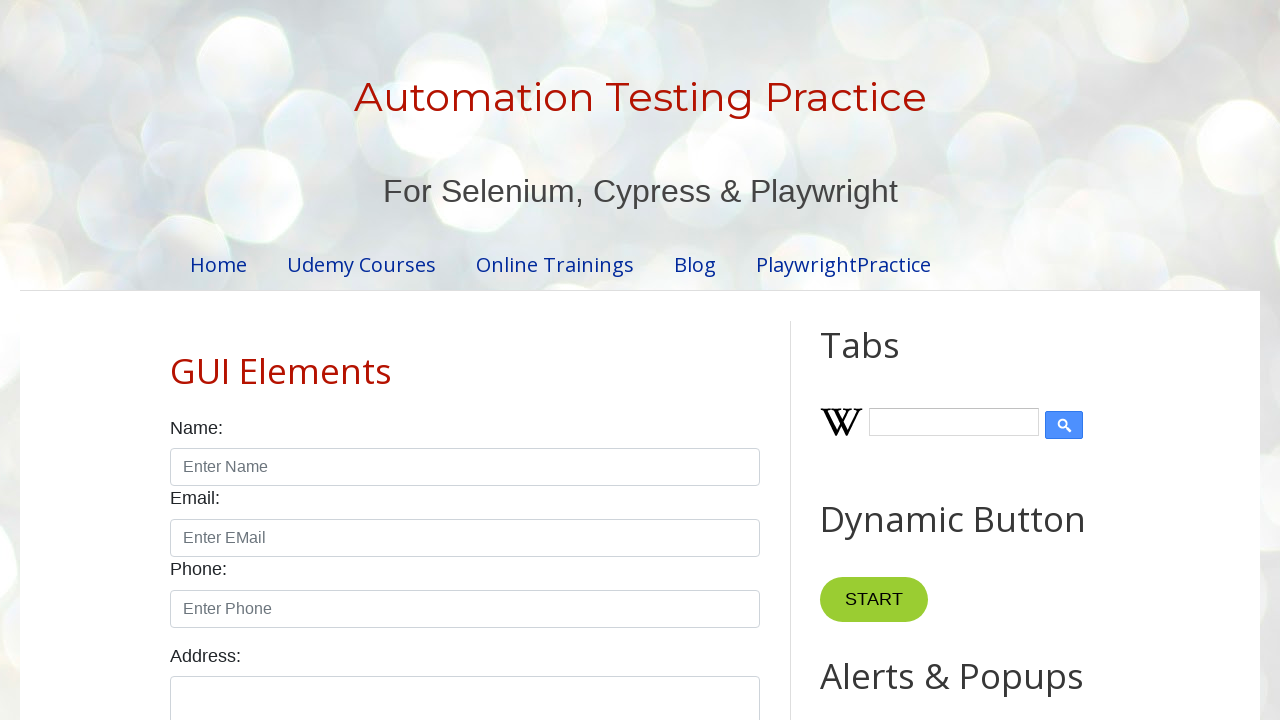

Clicked 'New Tab' button and new page opened at (880, 361) on xpath=//button[text()='New Tab']
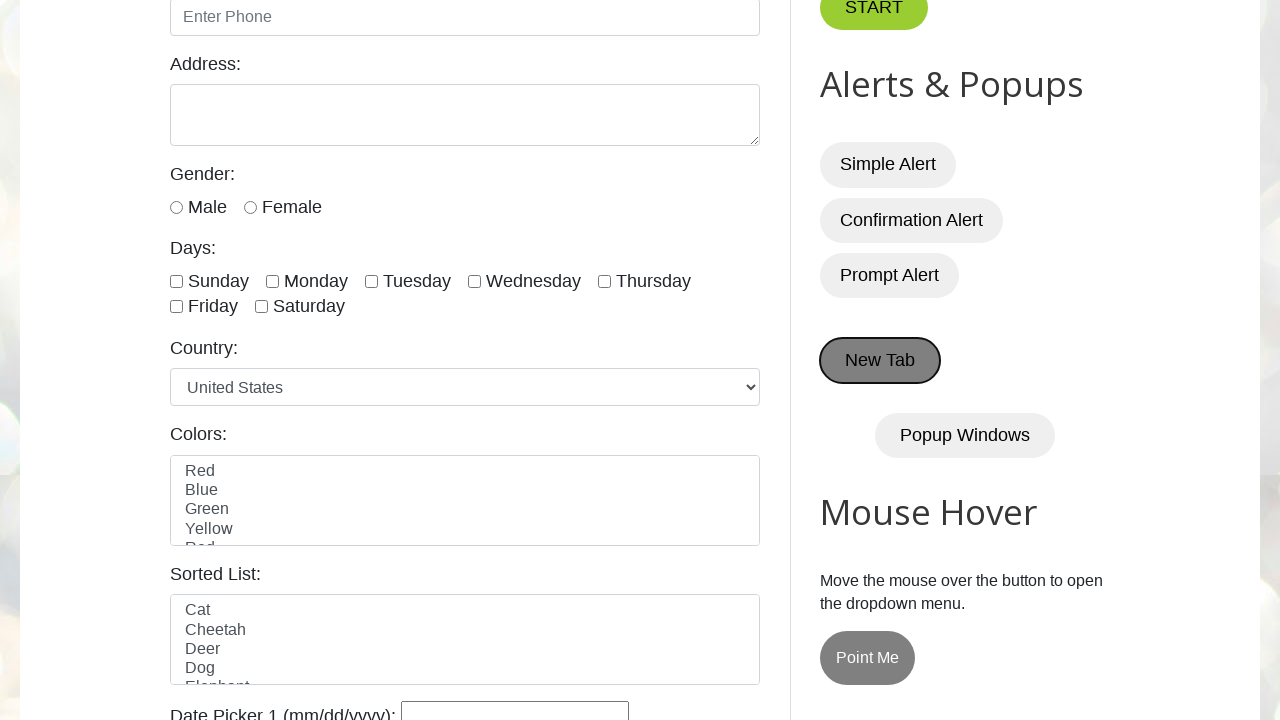

Retrieved the new page object from context
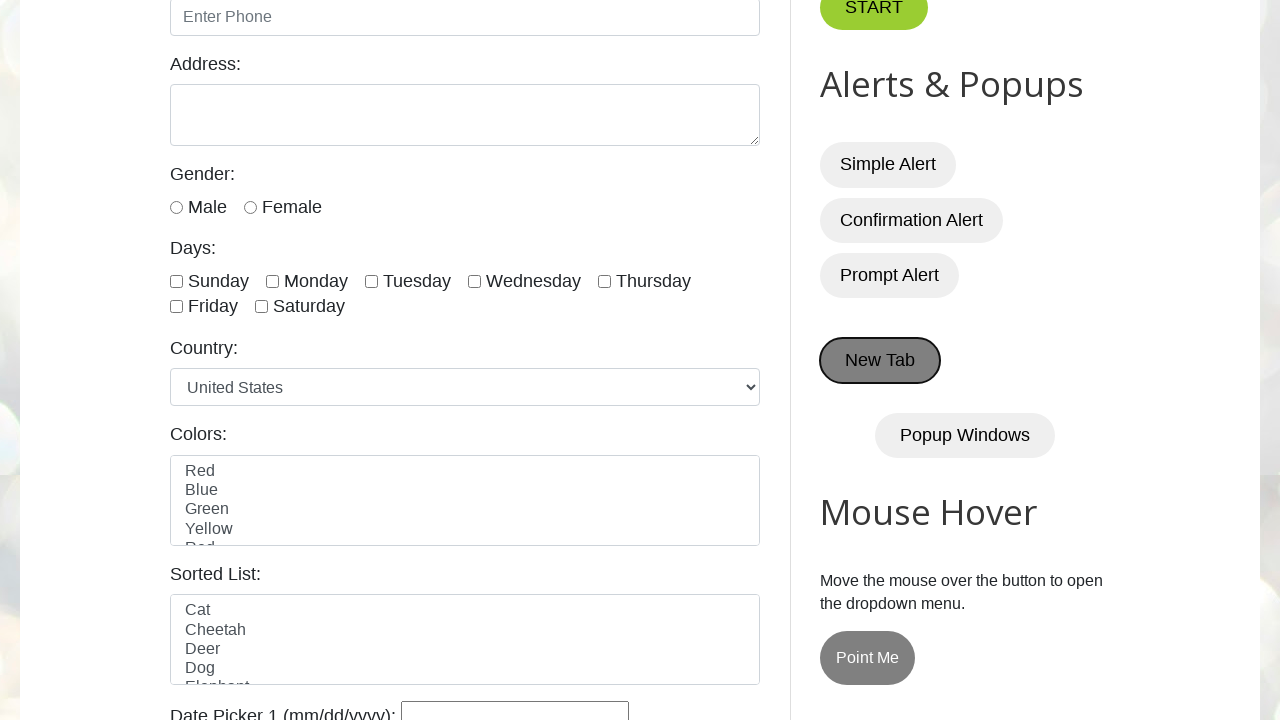

New page finished loading
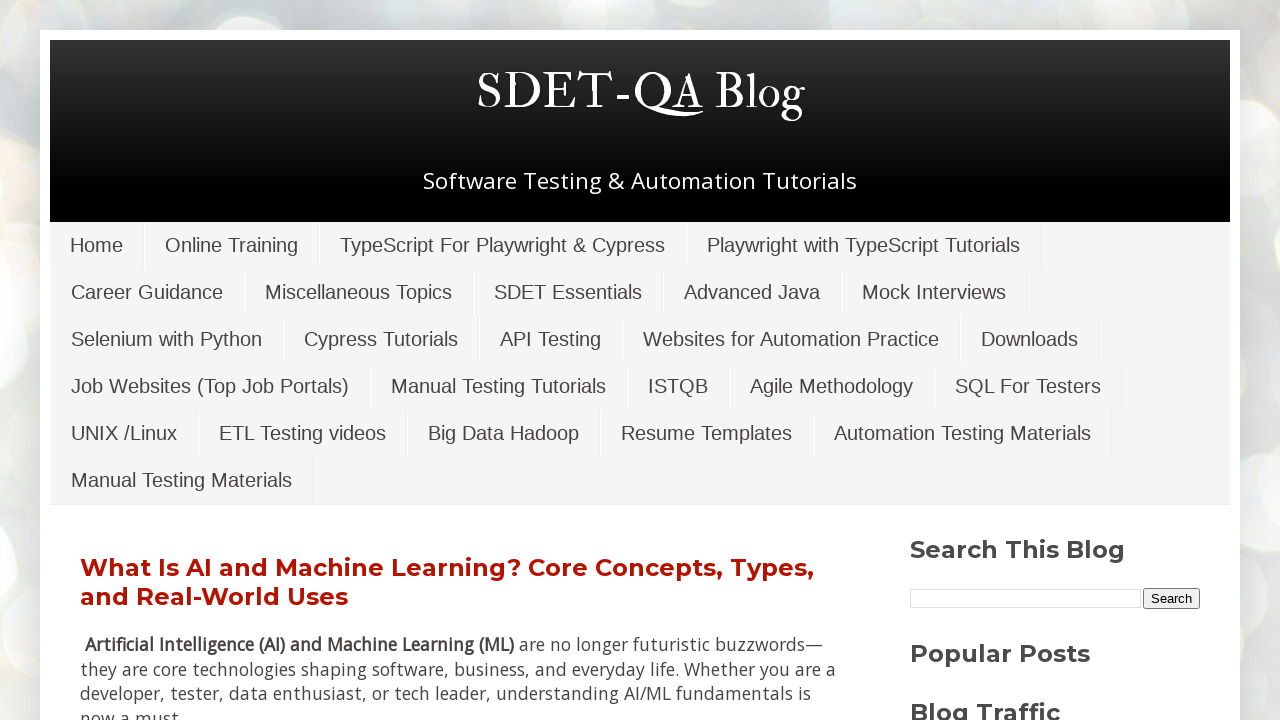

Verified new tab title is 'SDET-QA Blog'
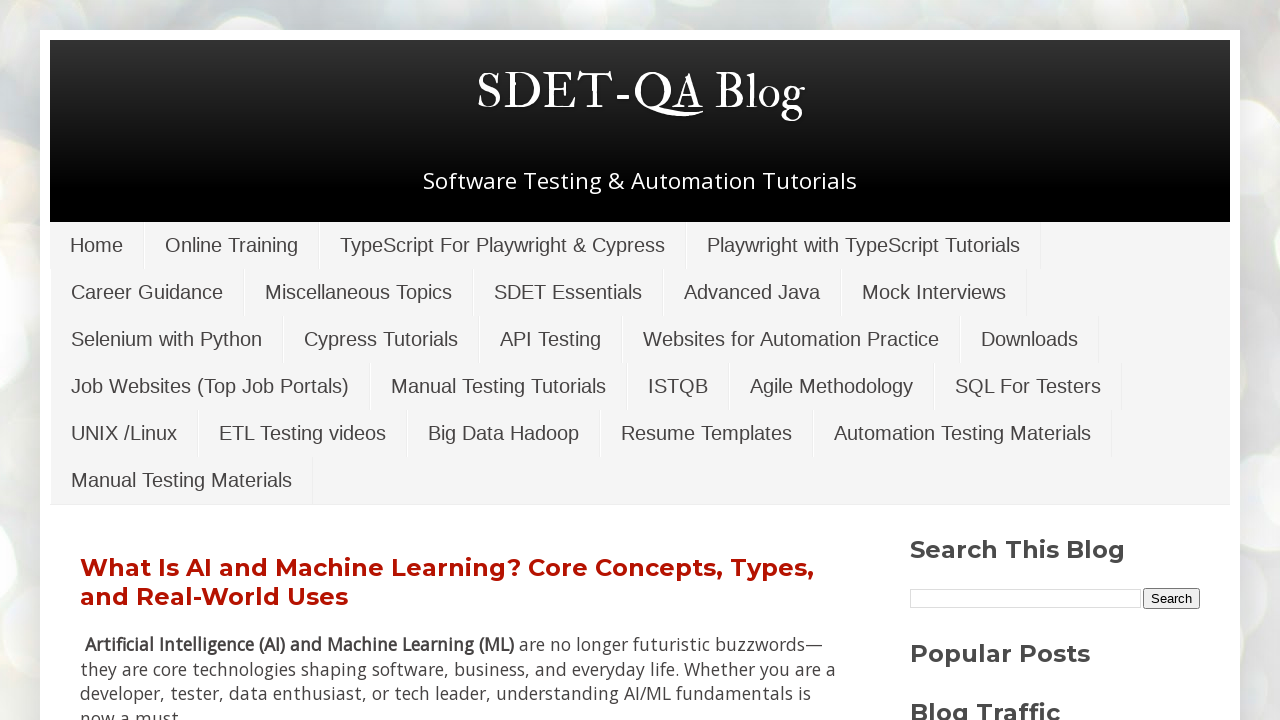

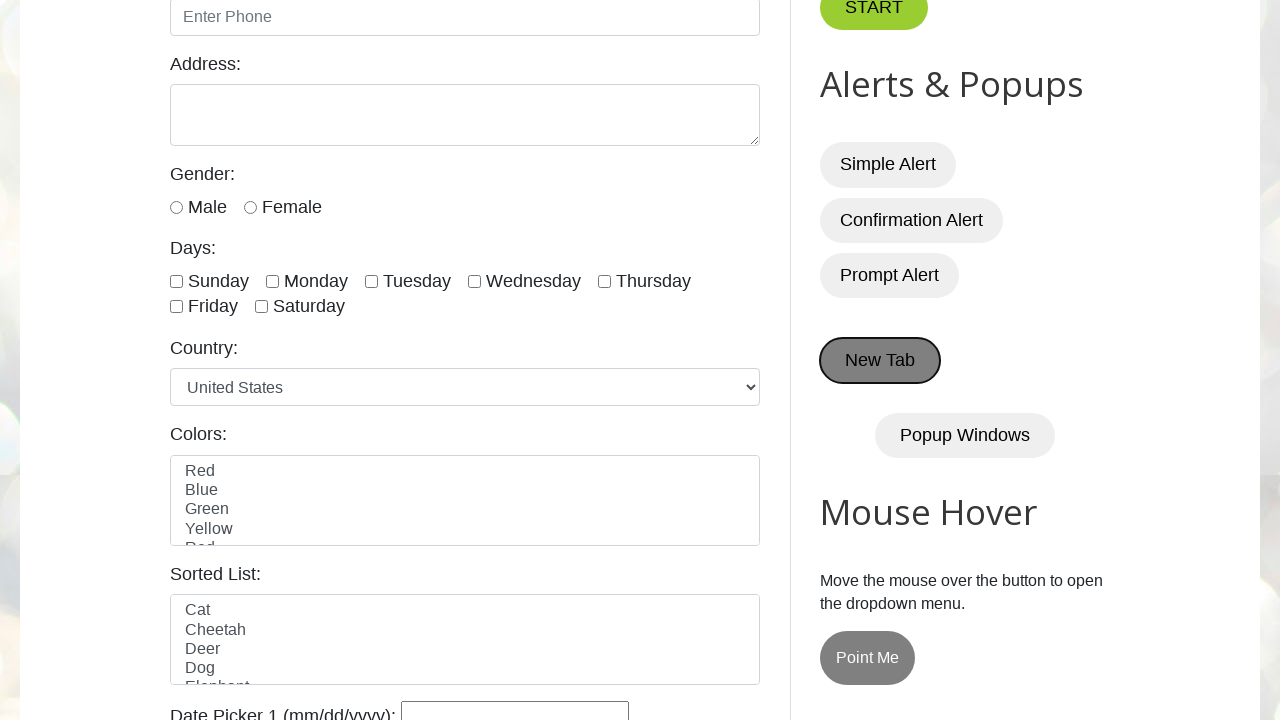